Waits for a button's color to change by checking for a specific CSS class on the dynamic properties page

Starting URL: https://demoqa.com/dynamic-properties

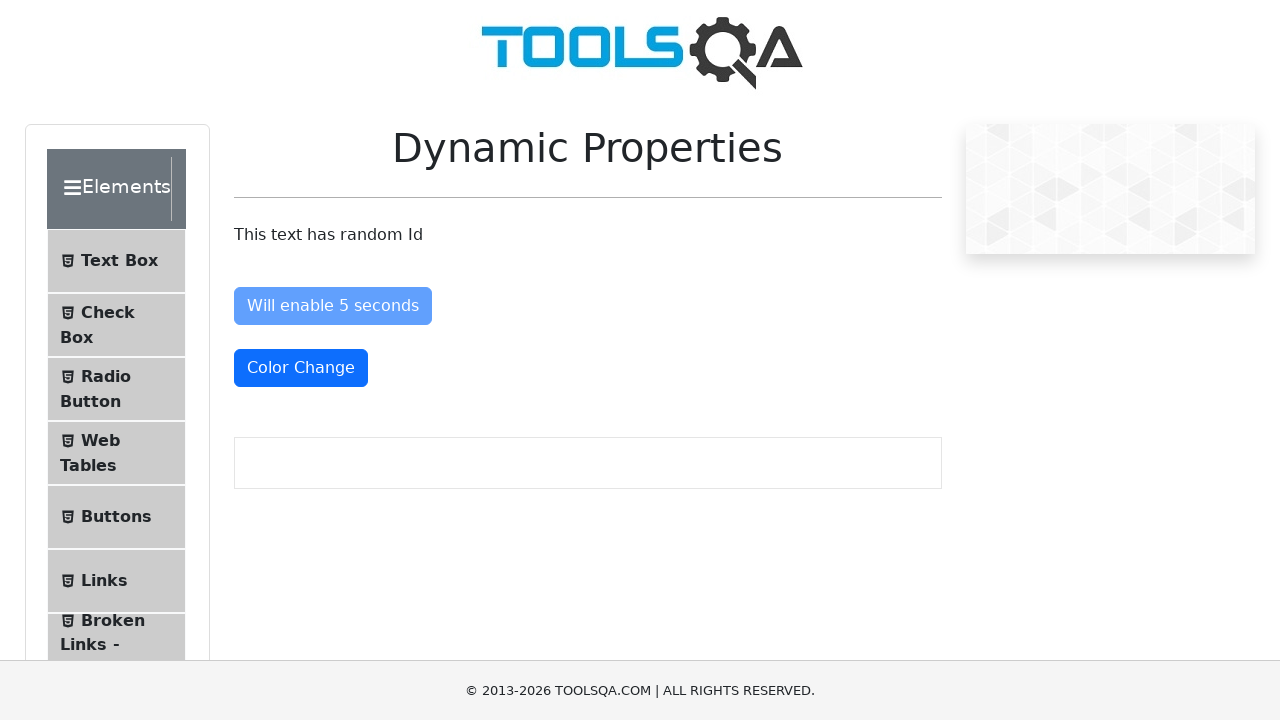

Navigated to dynamic properties page at https://demoqa.com/dynamic-properties
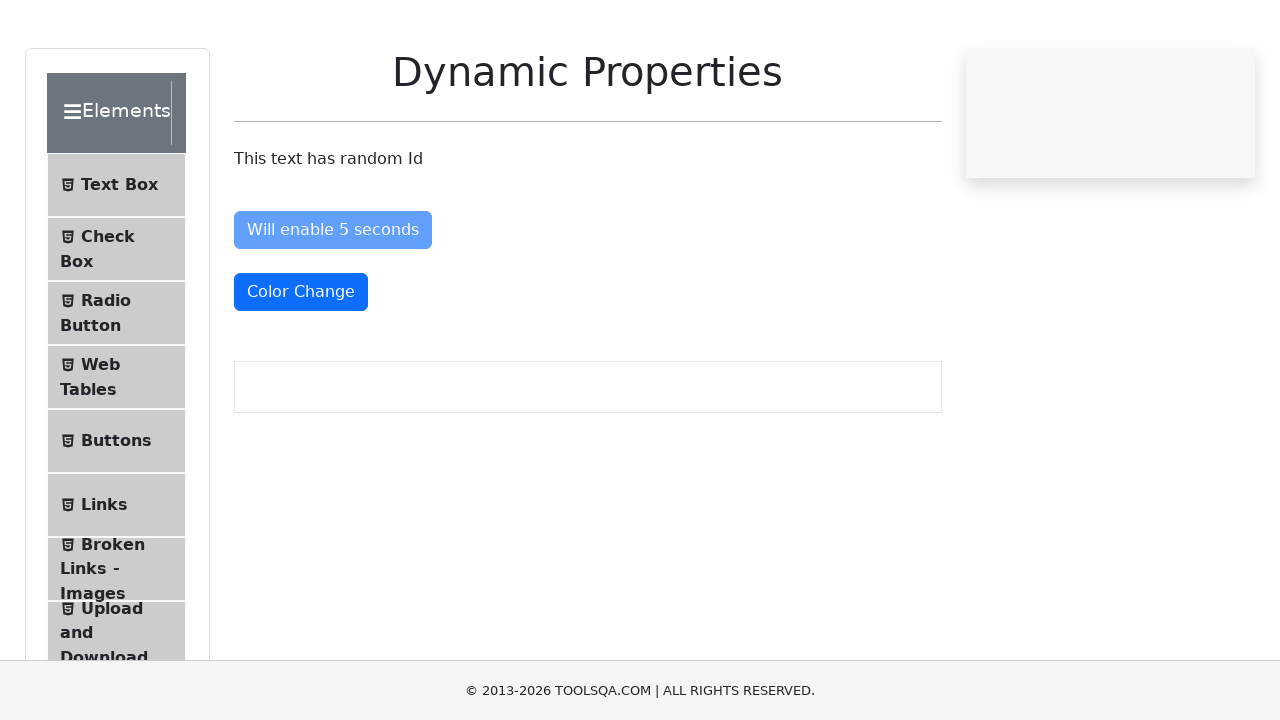

Waited for button color to change by detecting 'text-danger' CSS class on #colorChange element
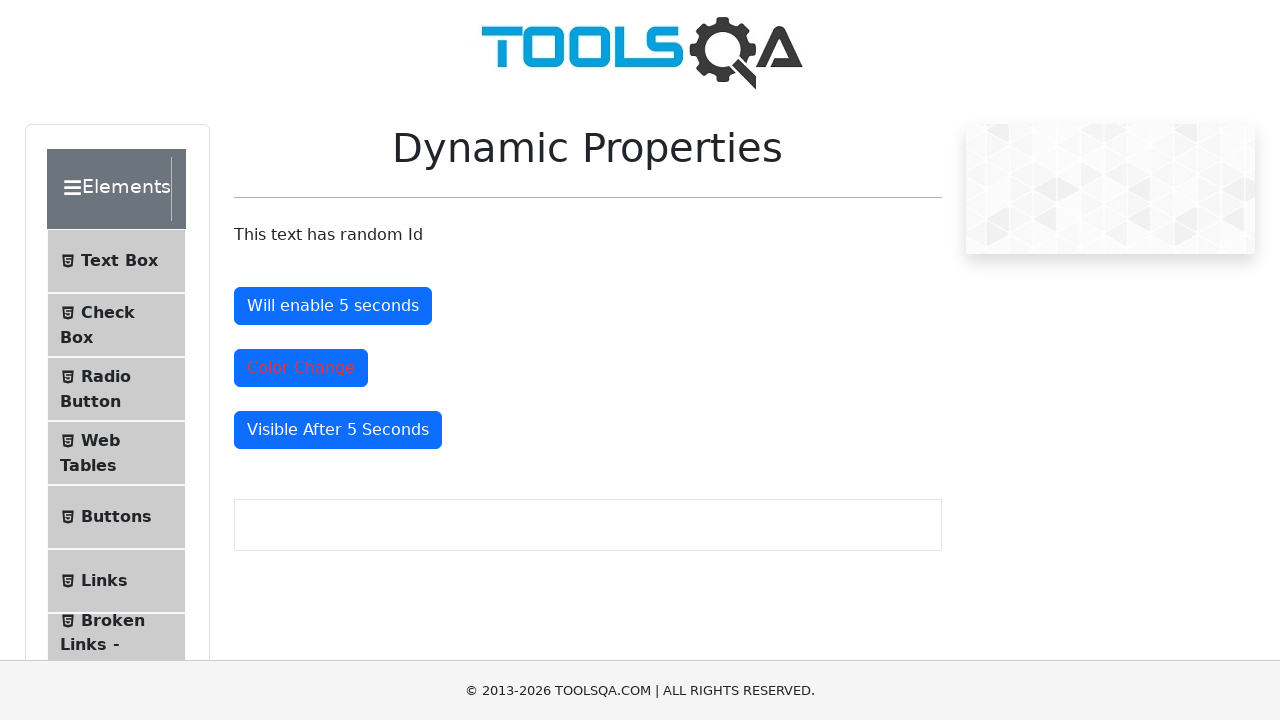

Clicked the color-changed button at (301, 368) on #colorChange
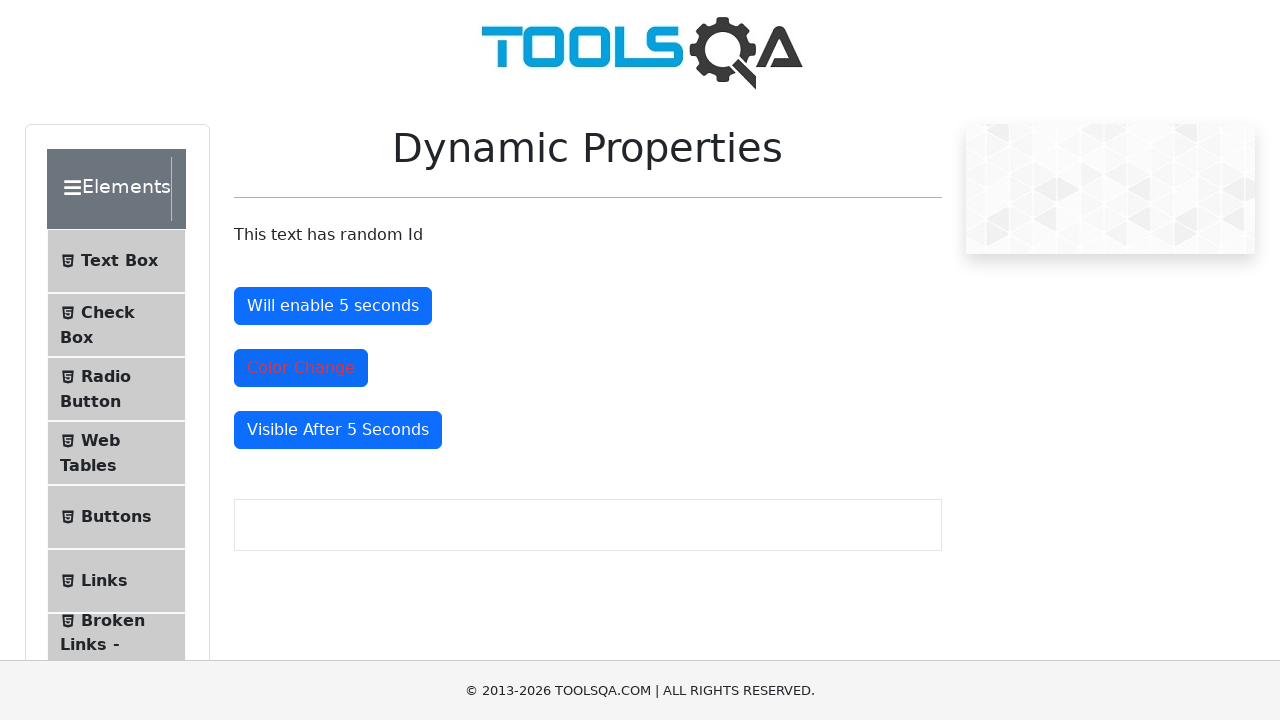

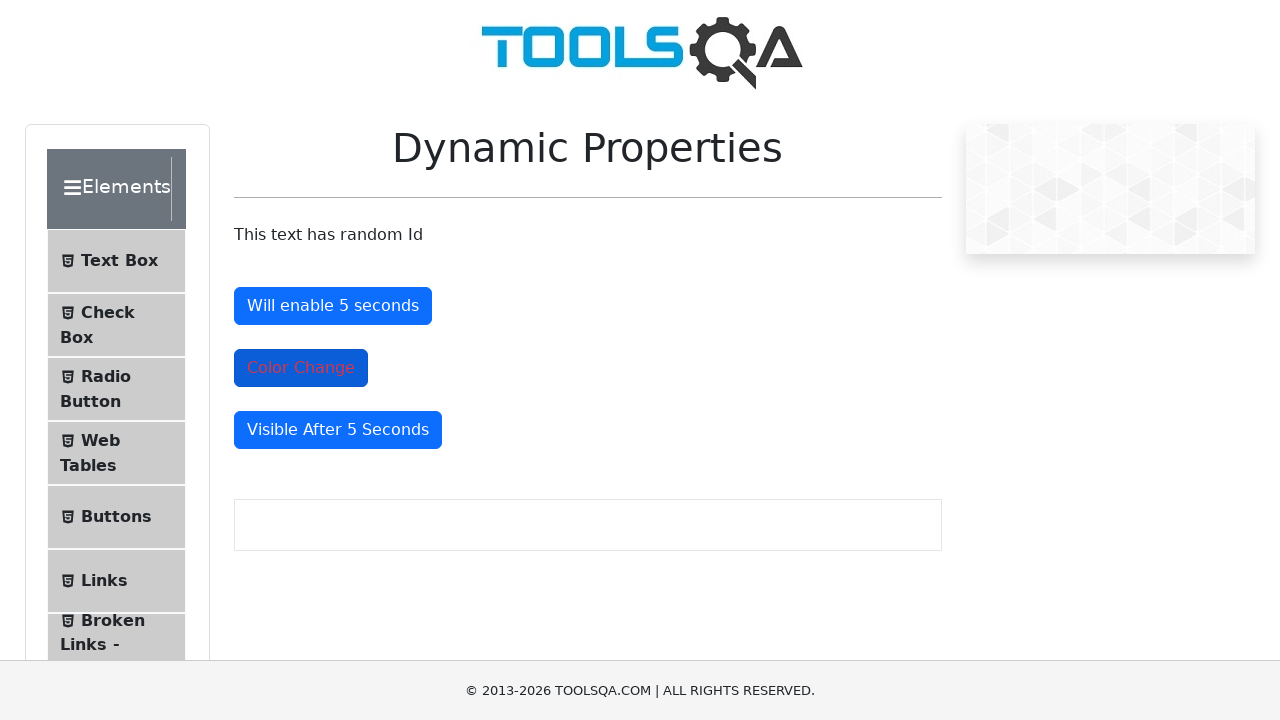